Tests auto-waiting functionality by clicking an AJAX trigger button and waiting for a success element to appear with loaded data text.

Starting URL: http://www.uitestingplayground.com/ajax

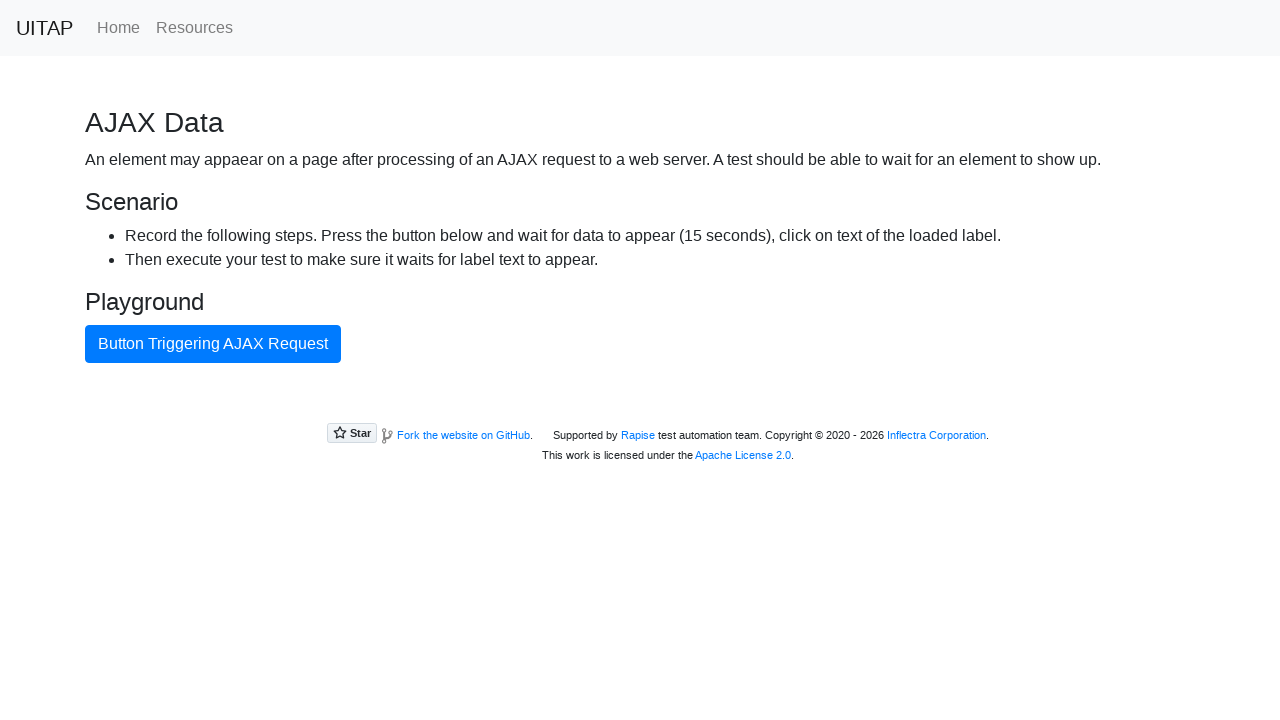

Navigated to AJAX test page
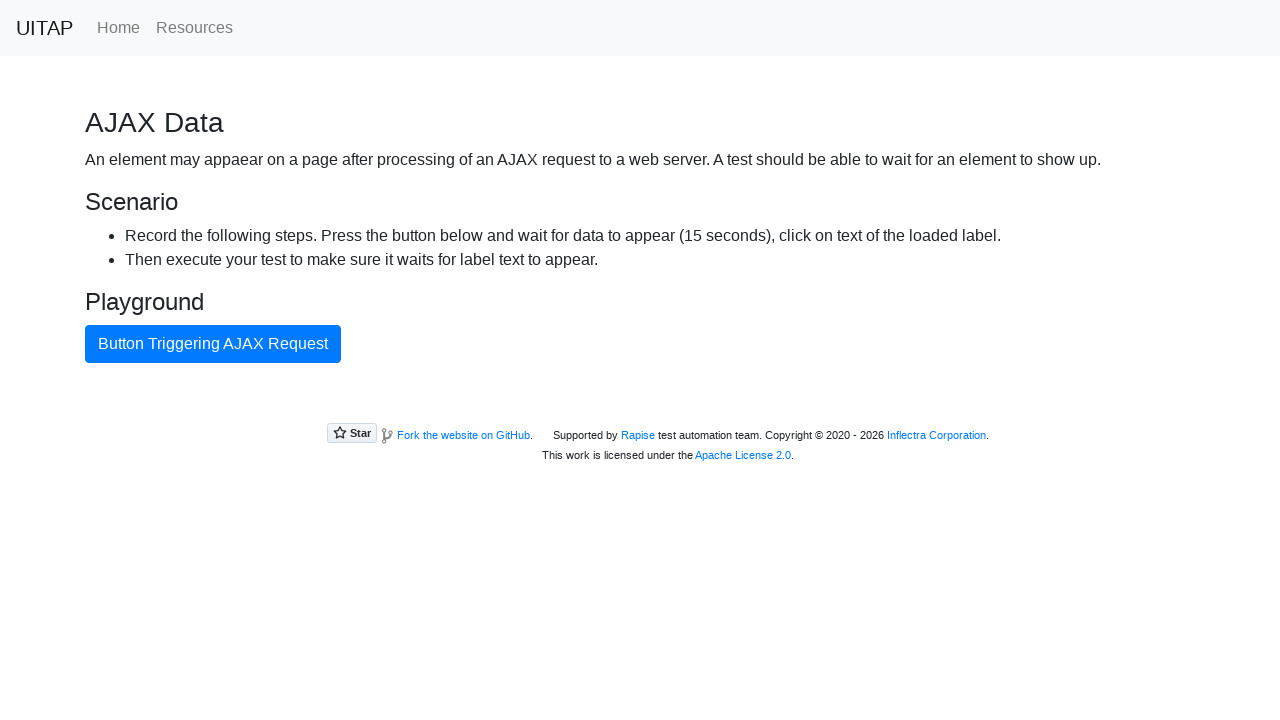

Clicked button triggering AJAX request at (213, 344) on internal:text="Button Triggering AJAX Request"i
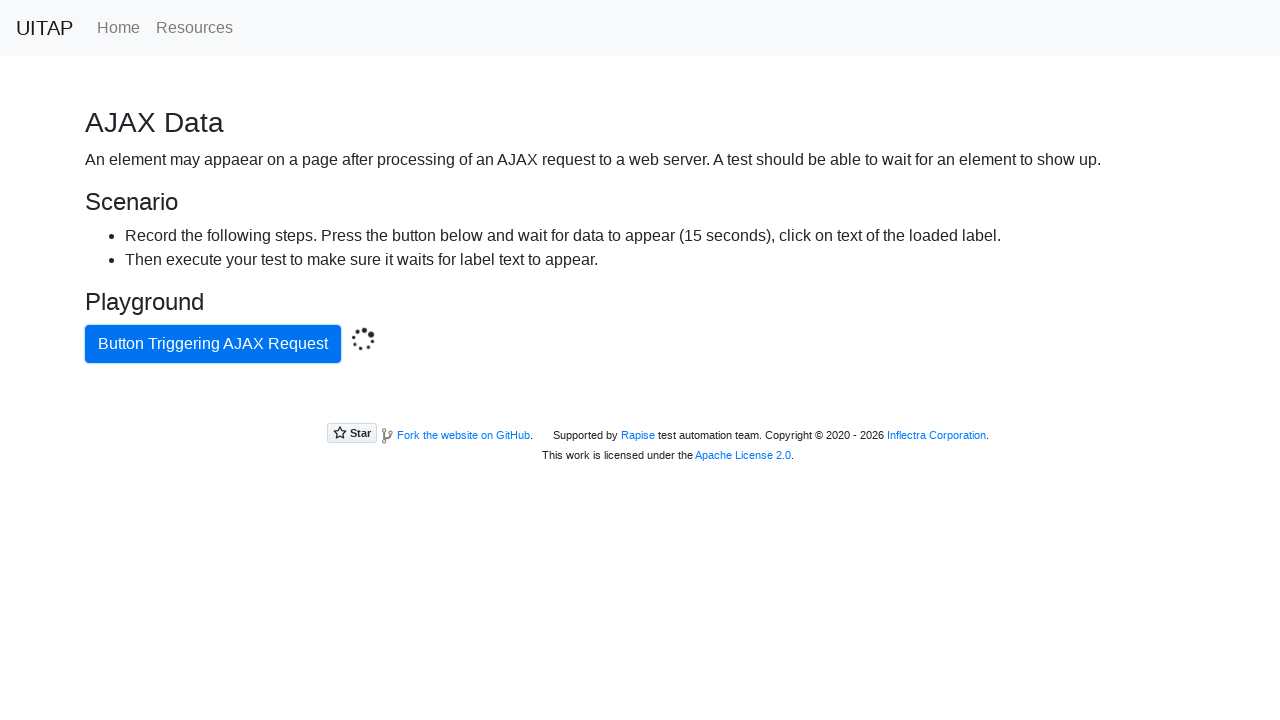

Success element attached to DOM
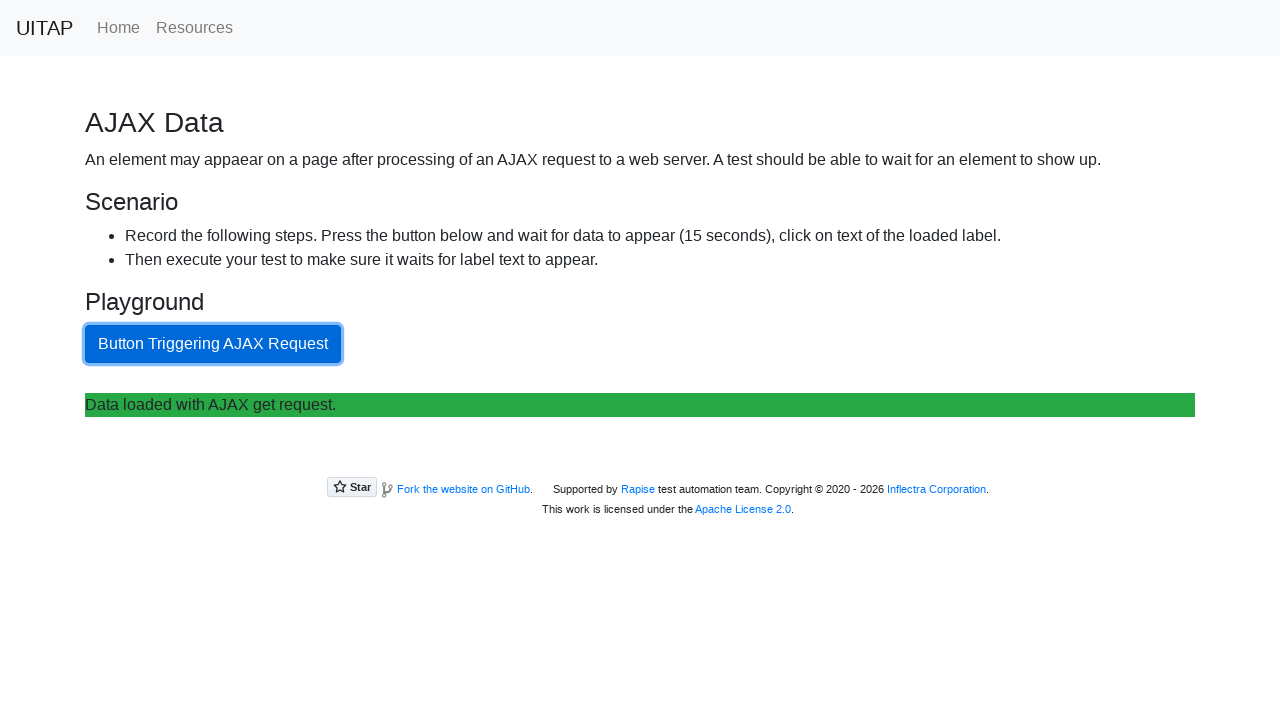

Success element became visible
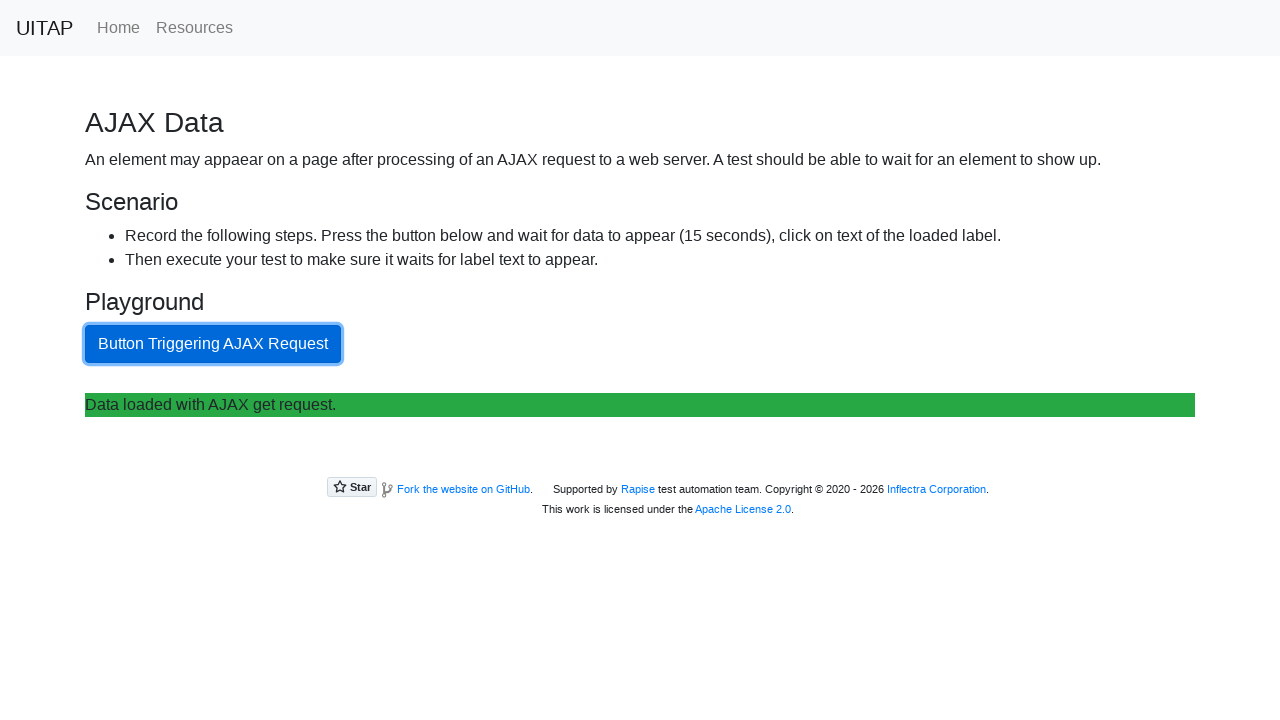

Retrieved text content from success element
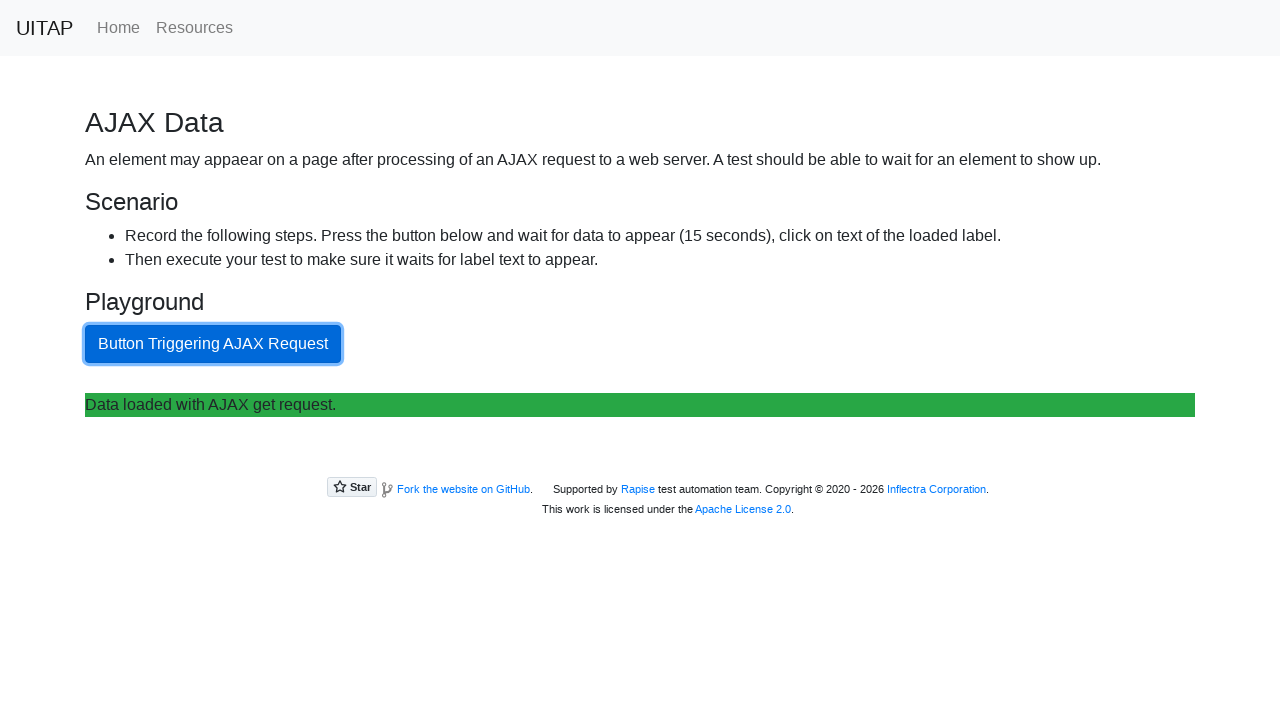

Verified success message 'Data loaded with AJAX get request.' is present
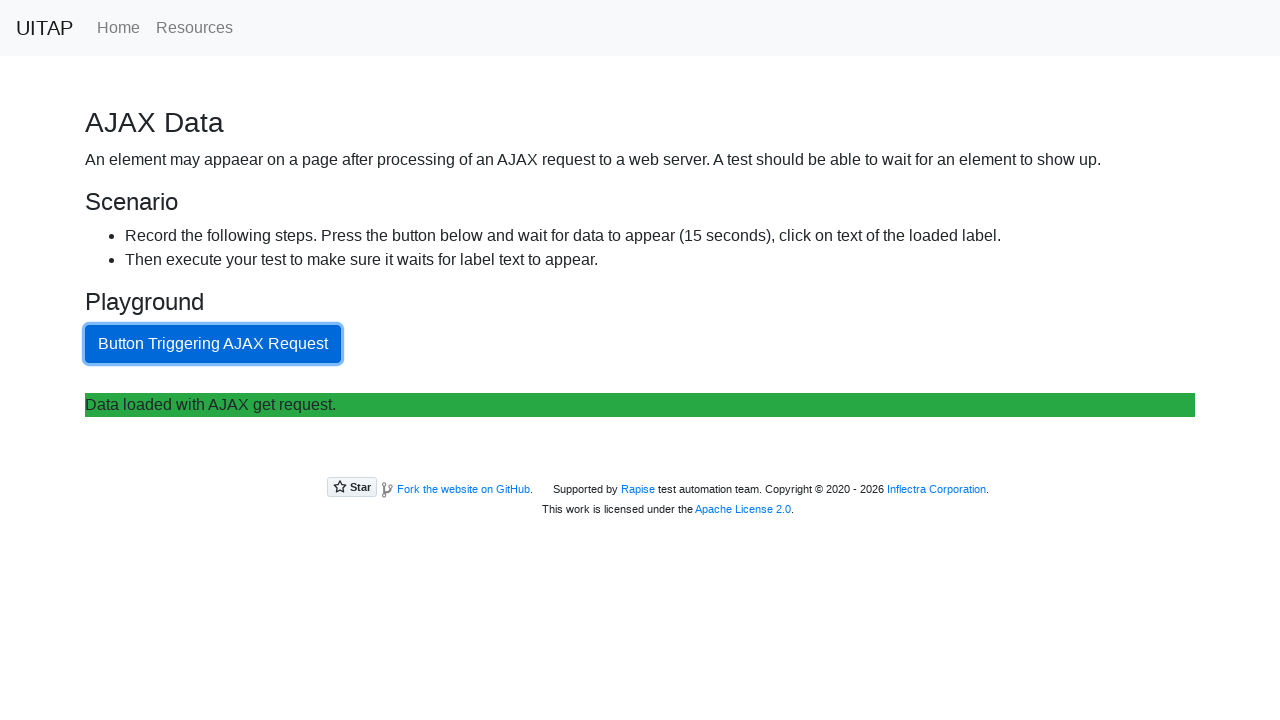

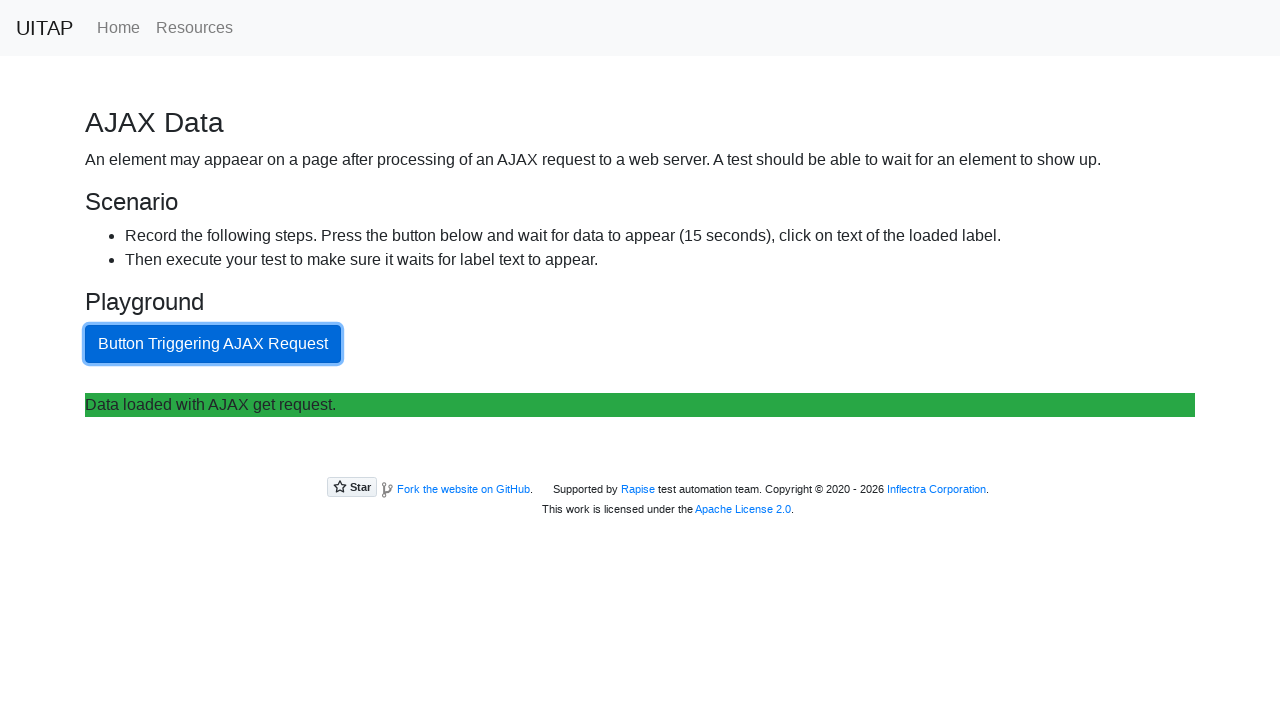